Tests multiple window handling by clicking on Google Play and iOS App Store links, switching between windows, and interacting with elements in the new windows

Starting URL: http://adactinhotelapp.com/

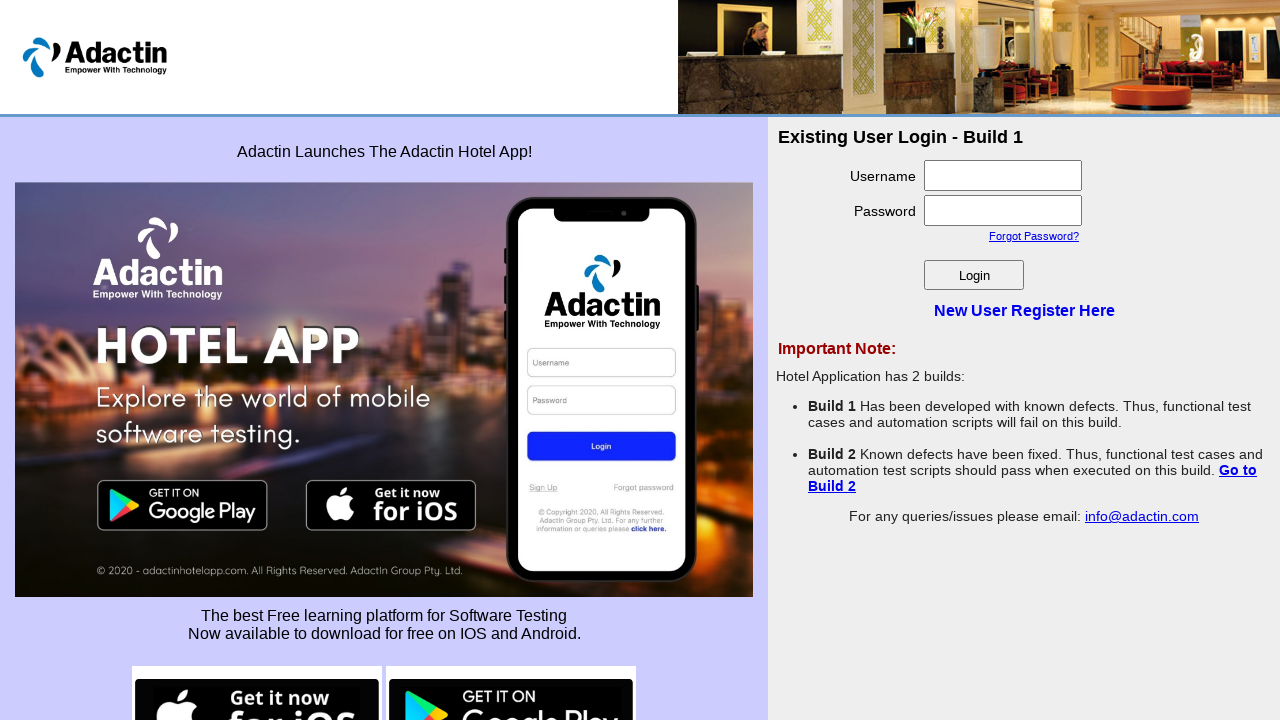

Clicked Google Play button to open new window at (511, 670) on xpath=//img[contains(@src,'google-play')]
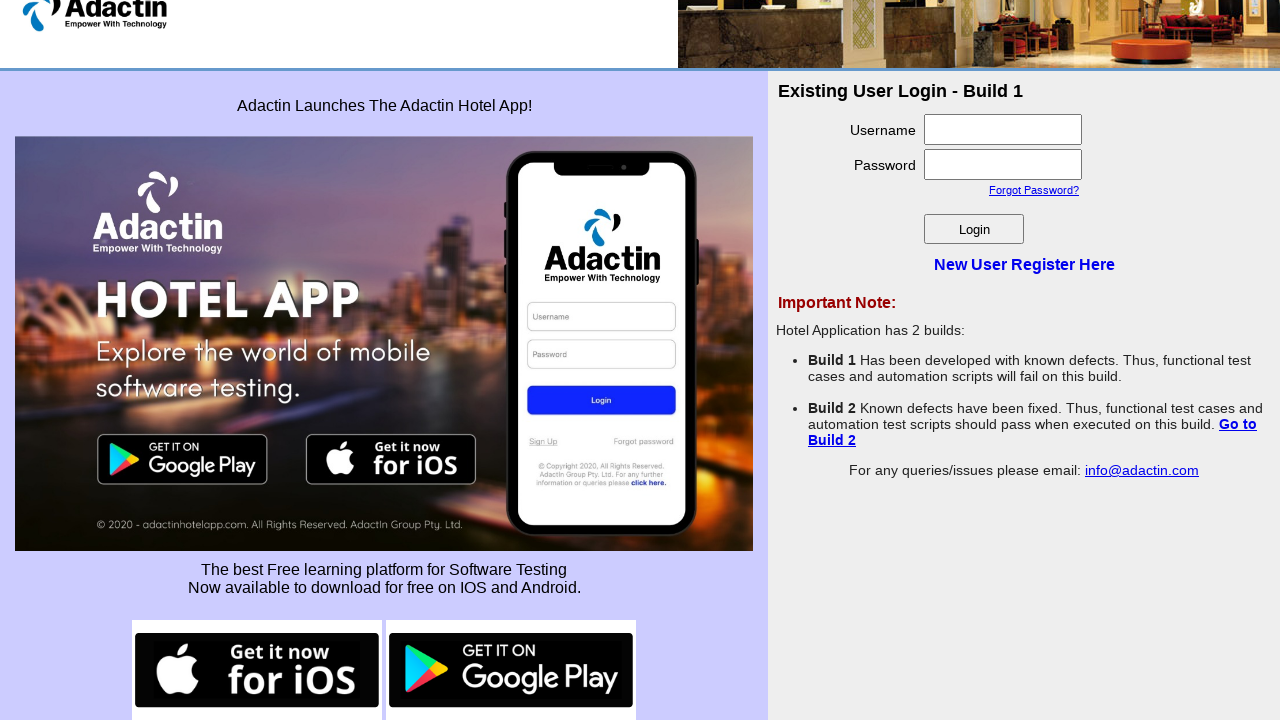

Google Play window loaded
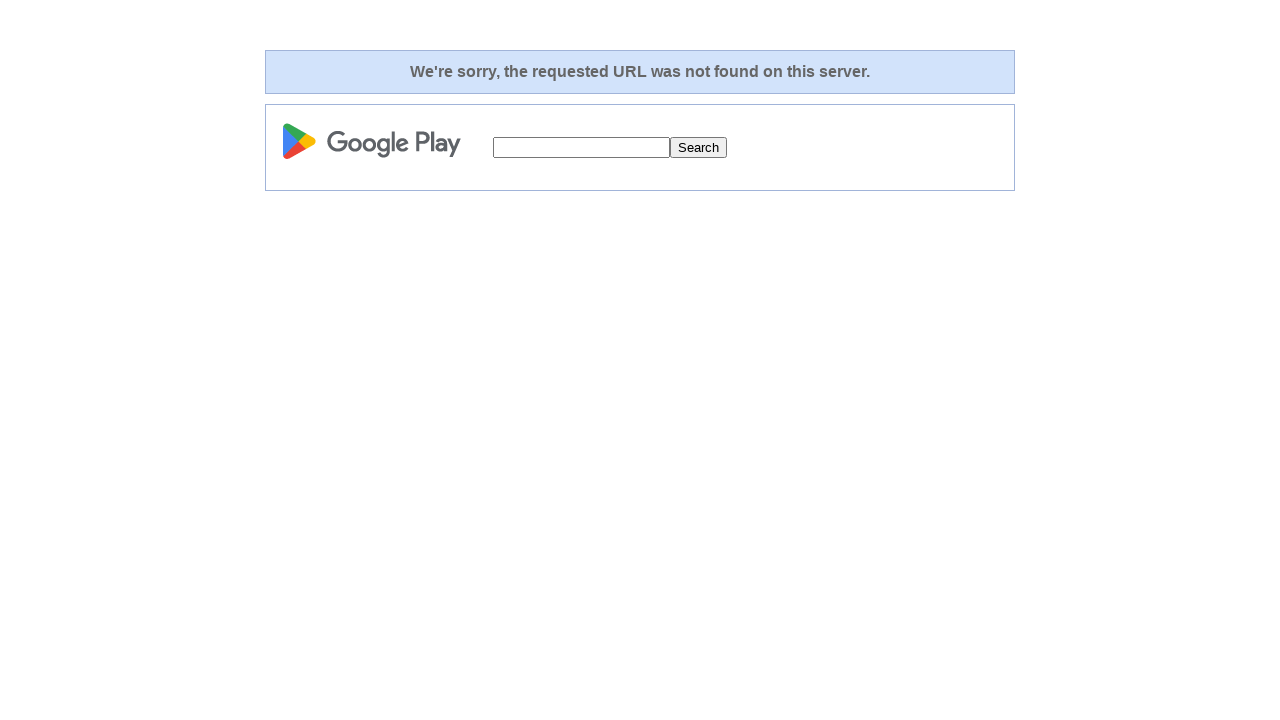

'See more' link not found on Google Play page on //a[text()='See more']
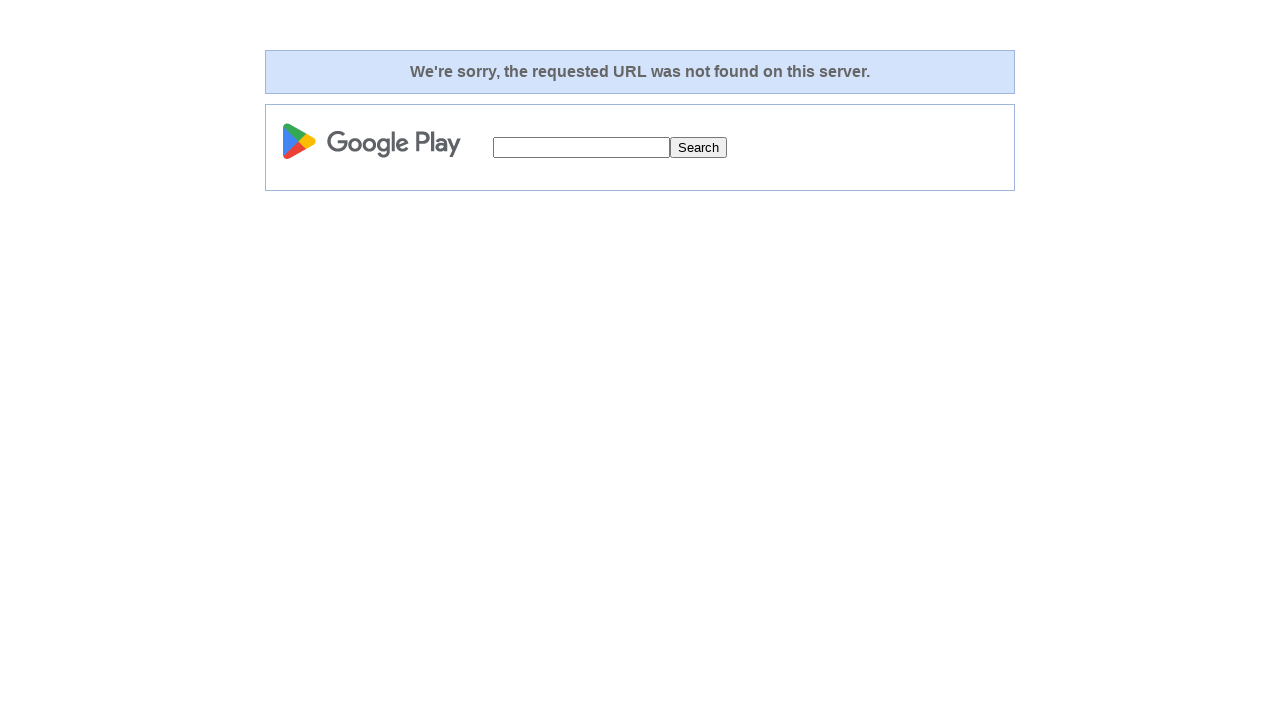

Switched back to main window
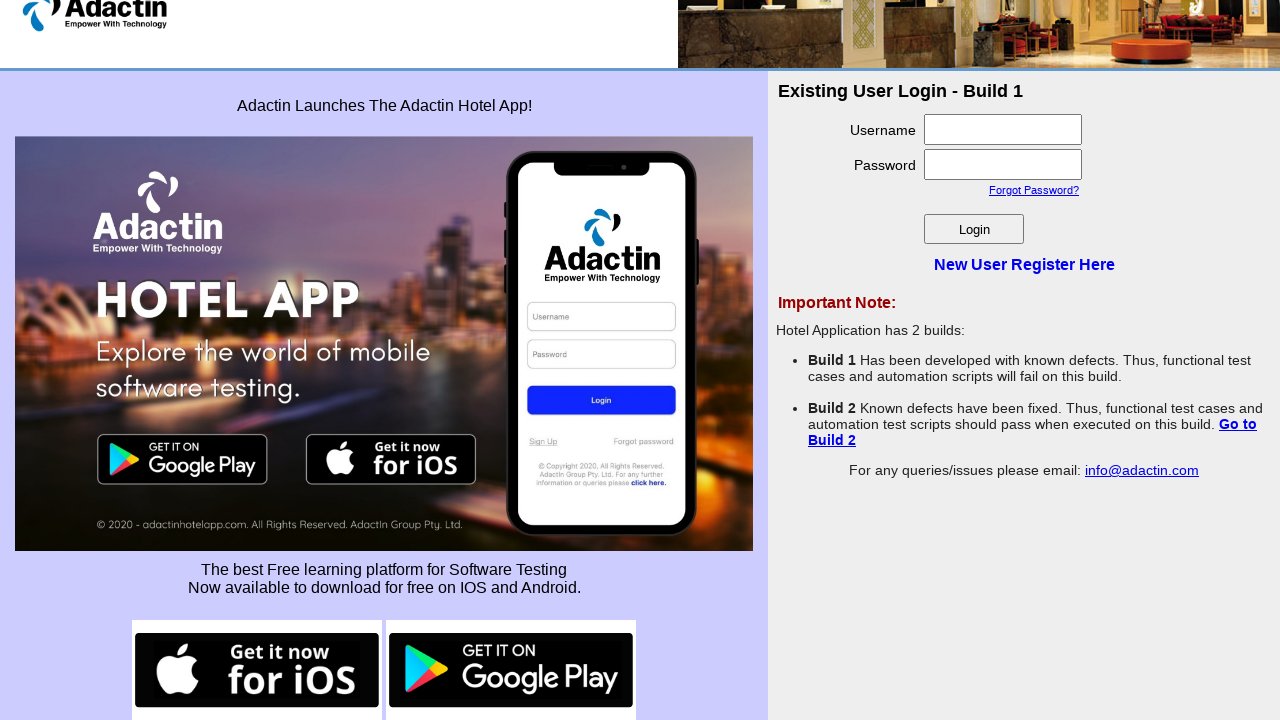

Clicked iOS App Store button to open new window at (257, 670) on xpath=//img[contains(@src,'ios-button')]
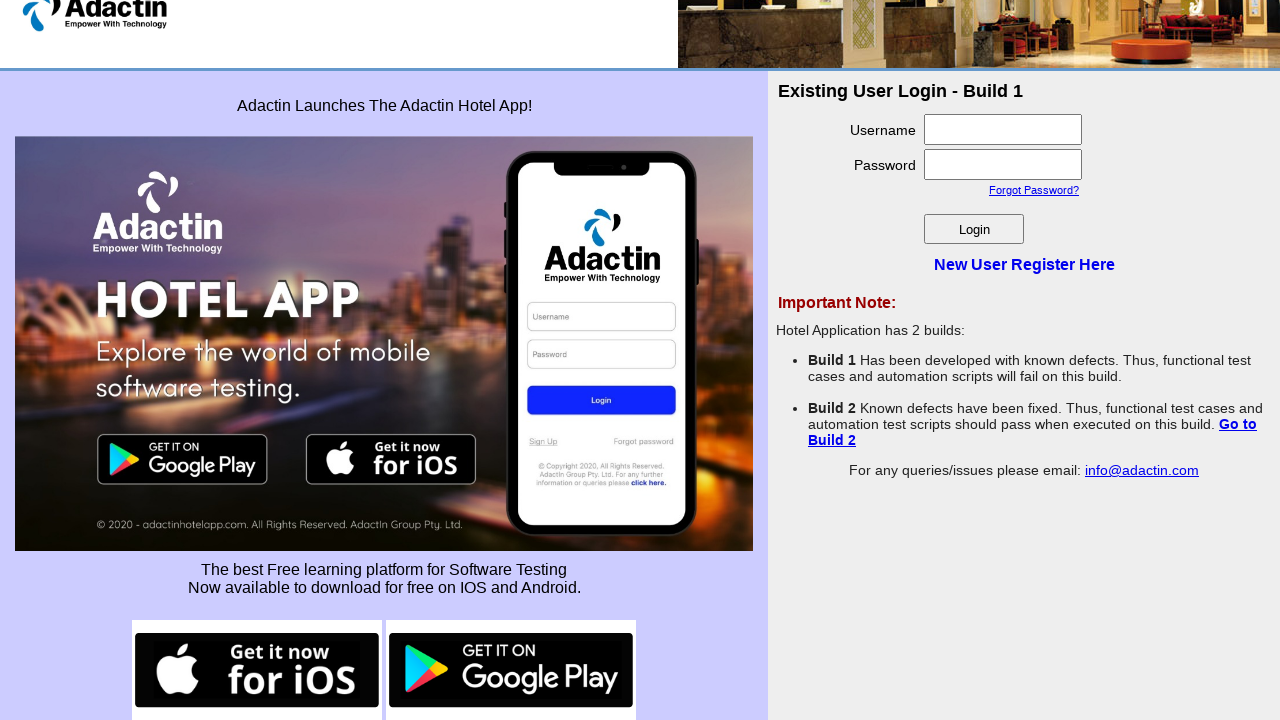

iOS App Store window loaded
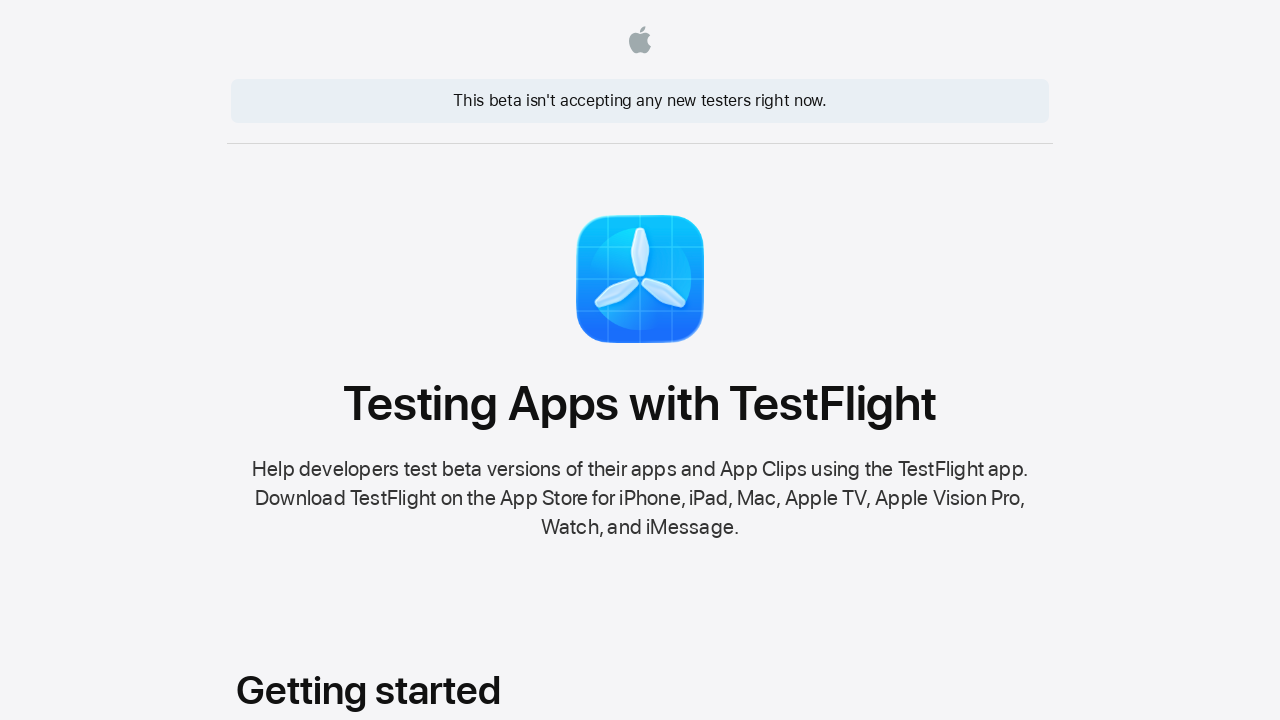

Terms of Service link not found on iOS App Store page on //a[text()='Terms of Service' and contains(@href,'www.apple.com')]
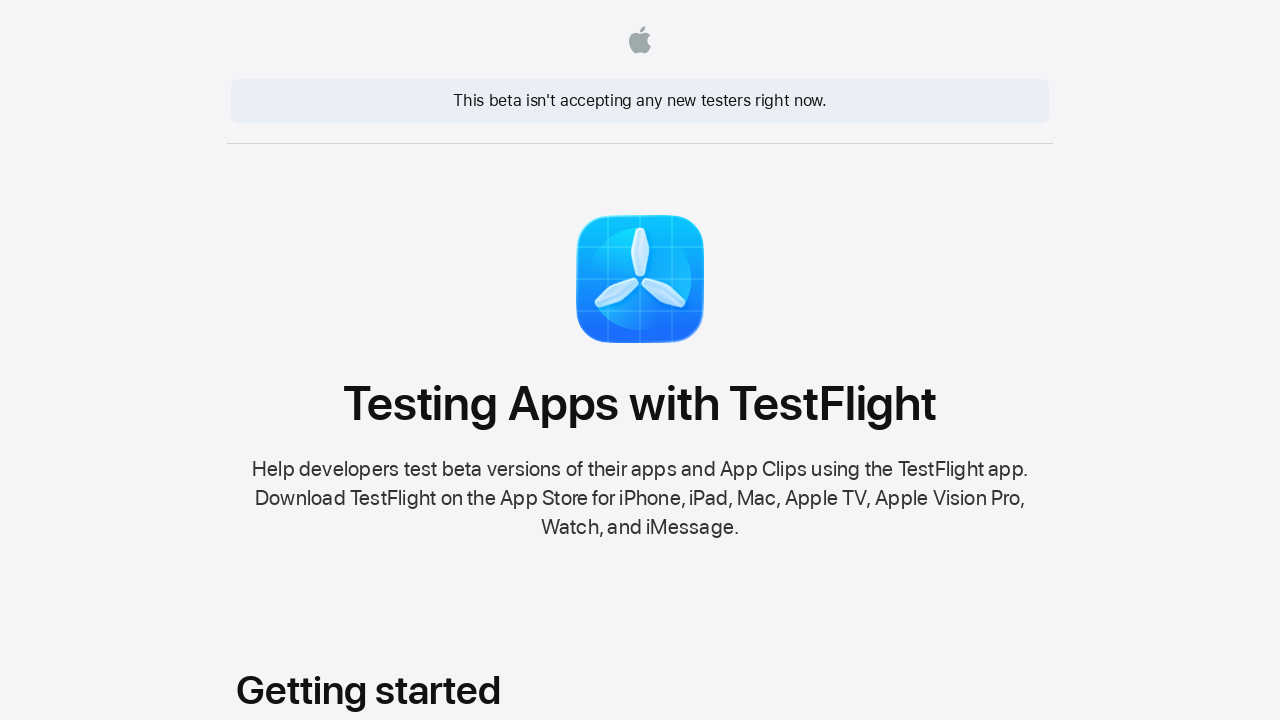

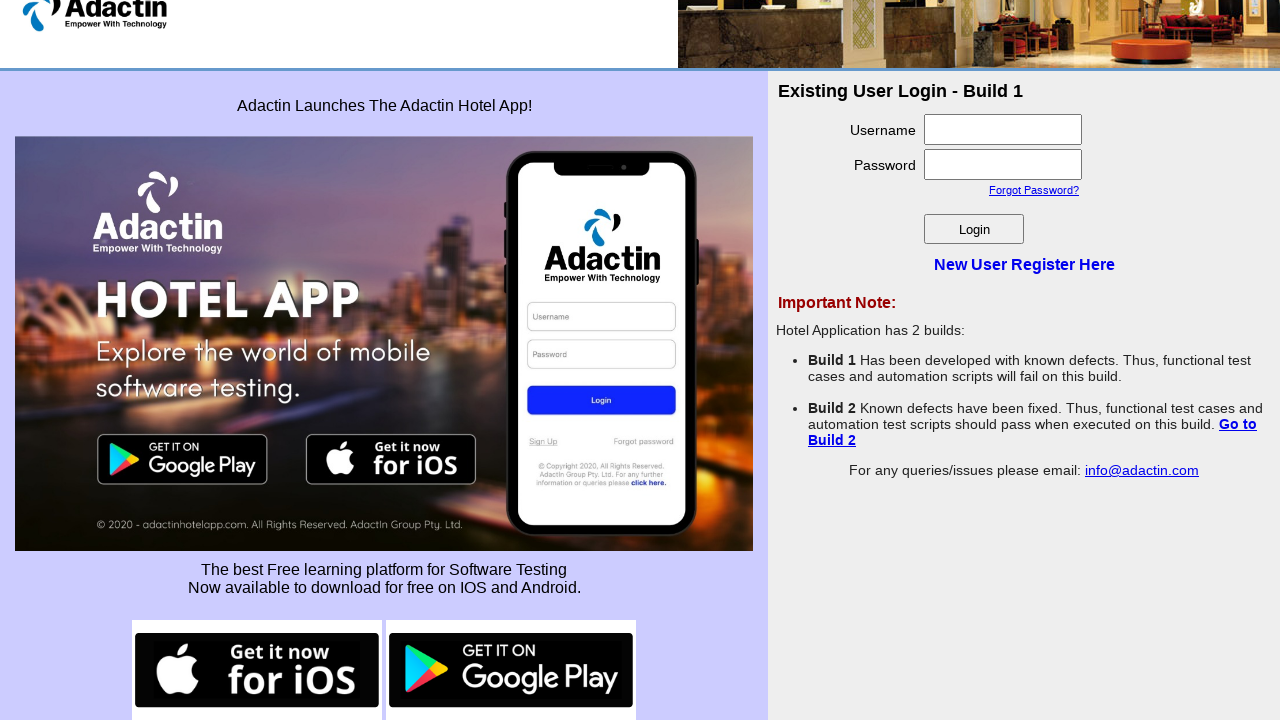